Fills out a multi-field form on a CSS selector homework page with various user information including ID, name, feedback, and course details

Starting URL: https://syntaxprojects.com/cssSelector-homework.php

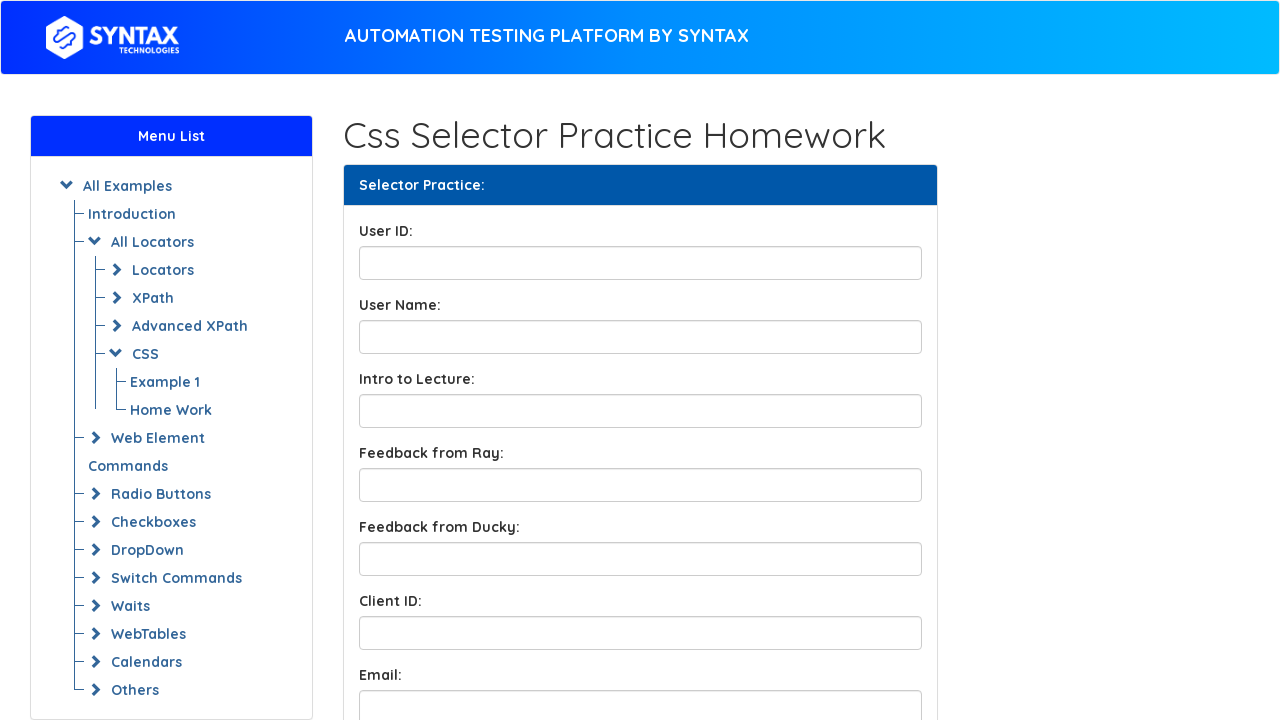

Filled User ID field with '0242' on input[id='UserID']
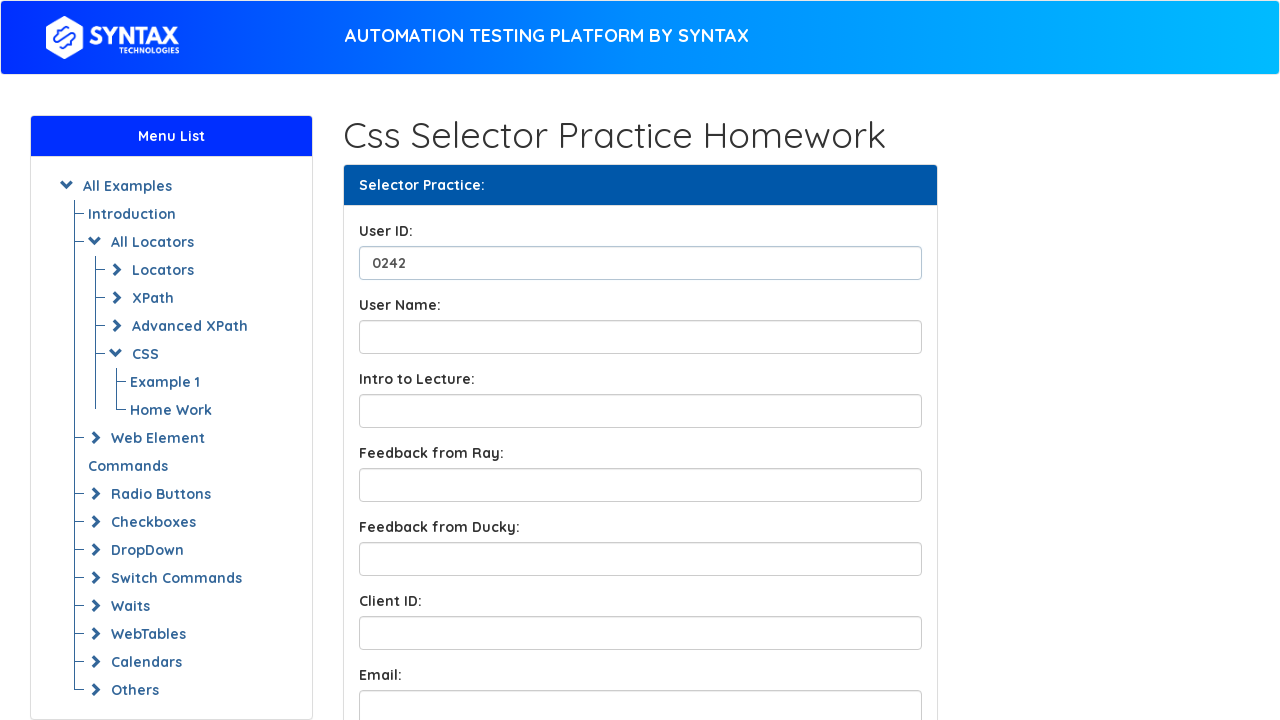

Filled User name field with 'Julia' on input[id='UserName']
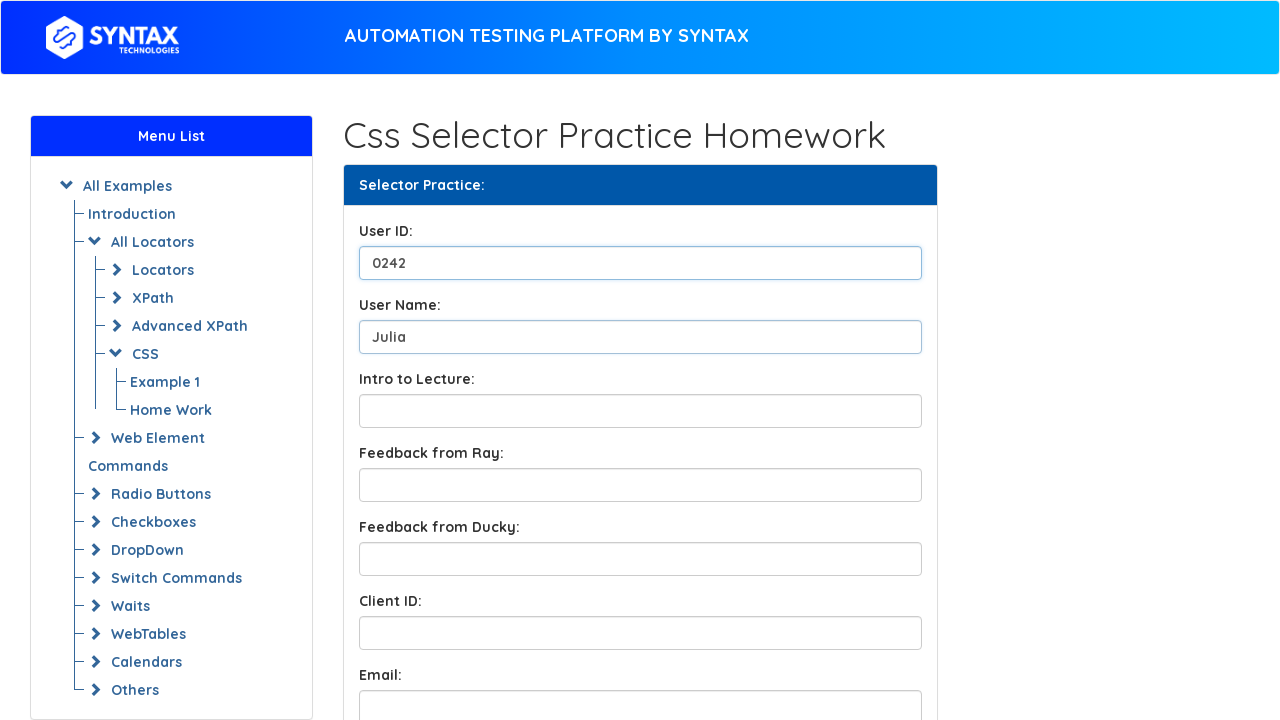

Filled Intro to Lecture field with 'Lecture Introduction text' on input[name*='LectureIntro']
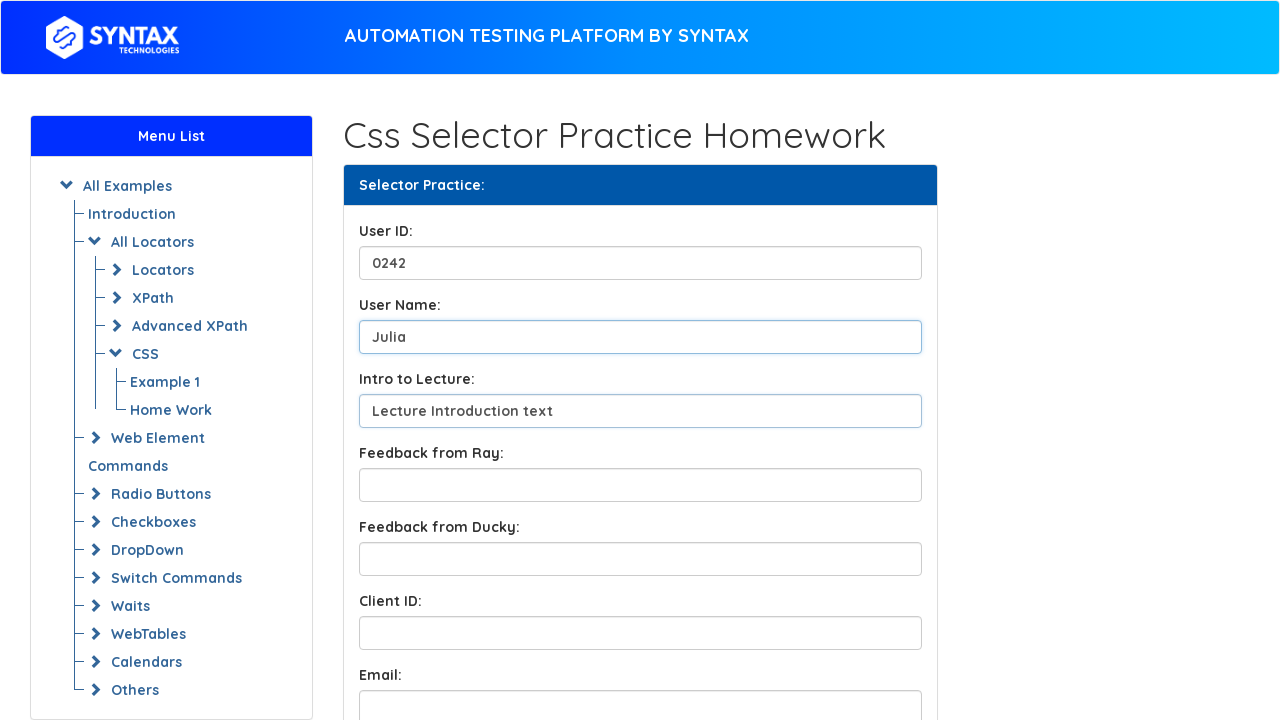

Filled Feedback from Ray field with 'Amazing work!' on input[id='FeedbackFromRay']
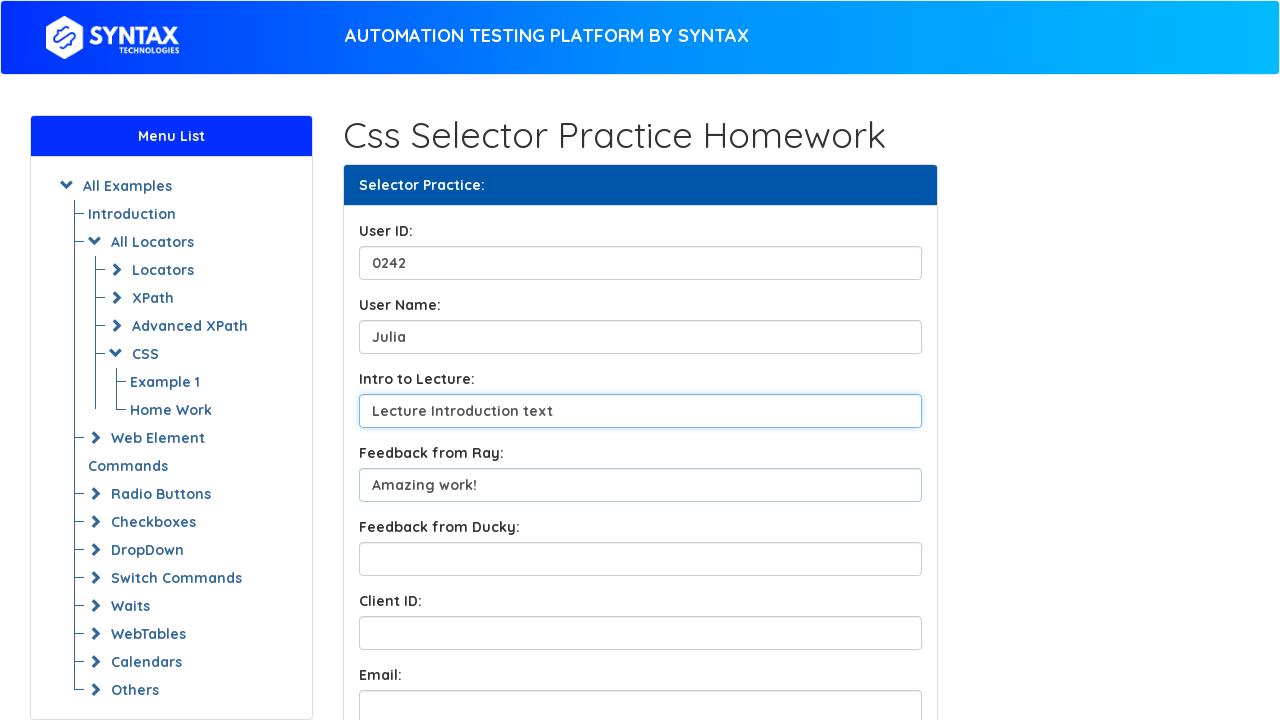

Filled Feedback from Ducky field with 'Great!' on input[id='FeedbackfromDucky']
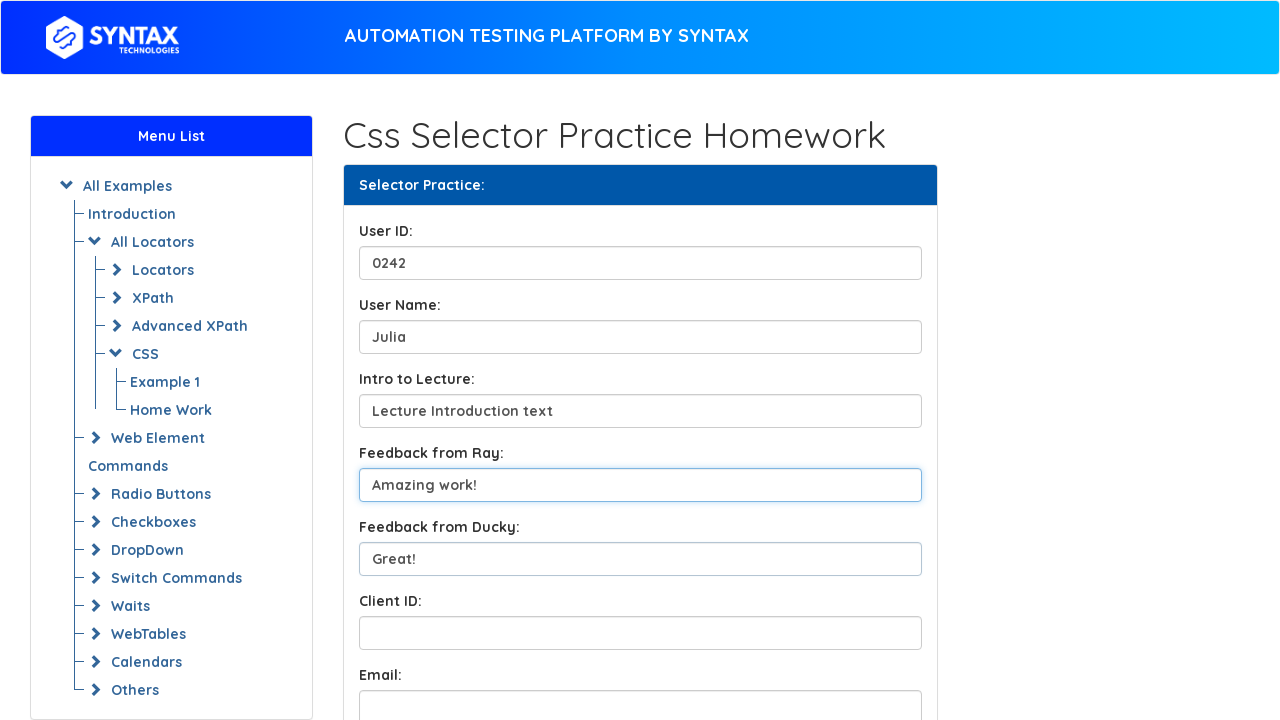

Filled Client ID field with 'Sam234' on input[name*='ClientID']
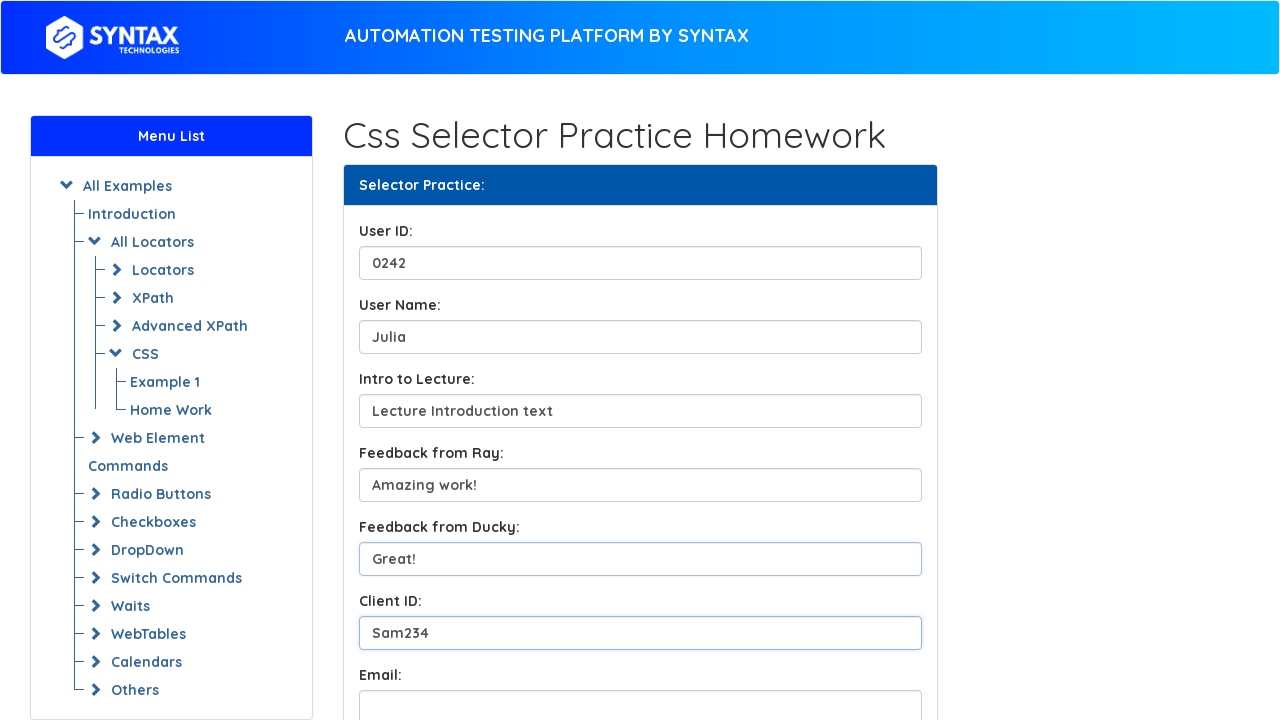

Filled Email field with 'Sam@gmail.com' on input[name*='email']
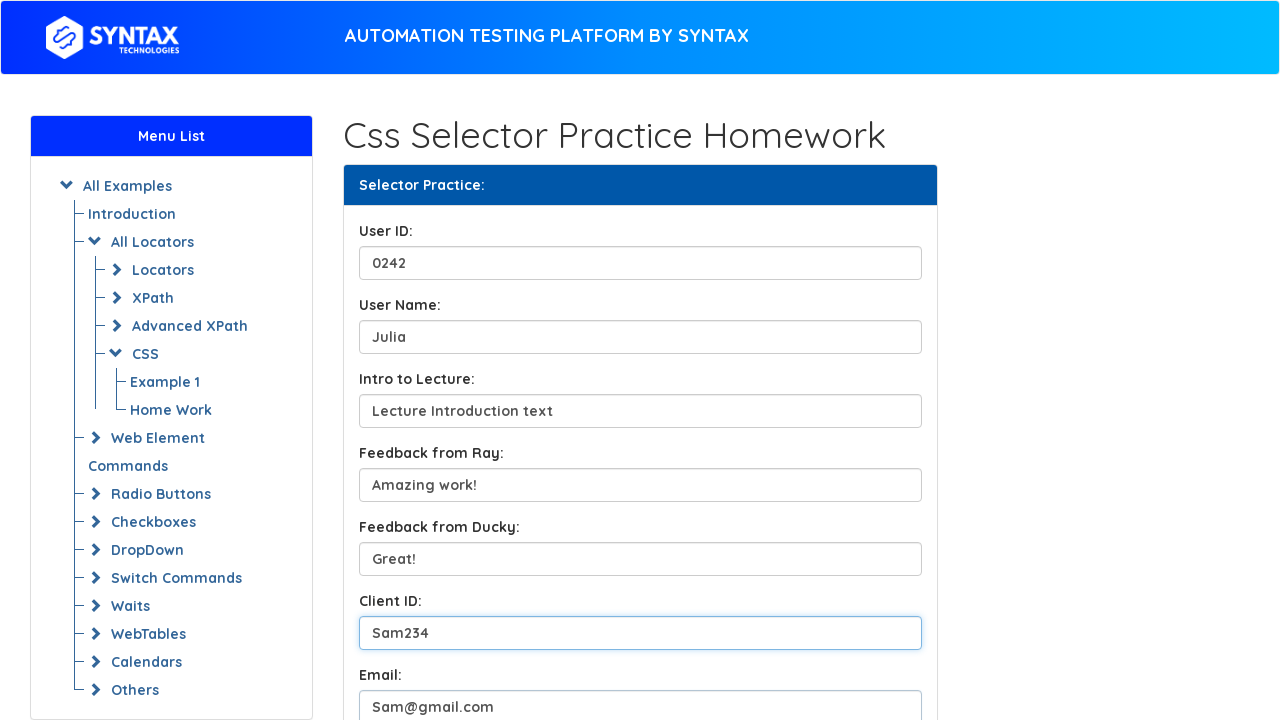

Filled Course Topic field with 'CSS selectors' on input[name*='CourseTopic']
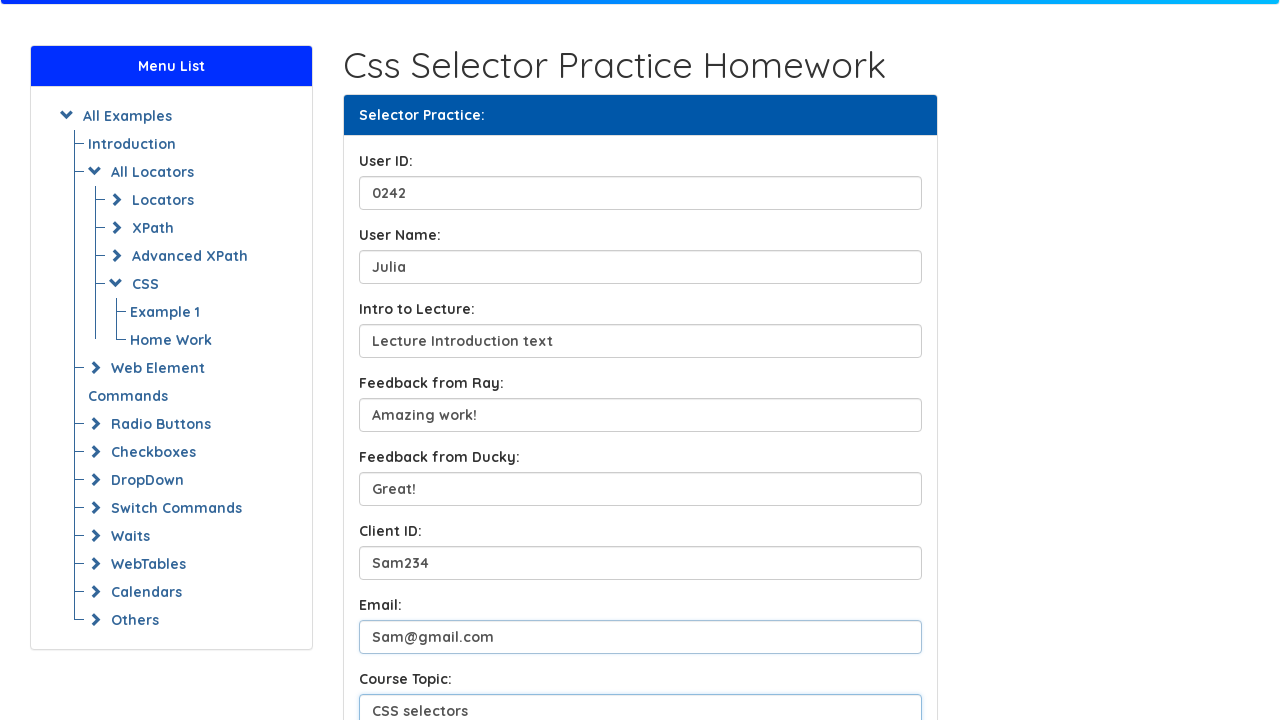

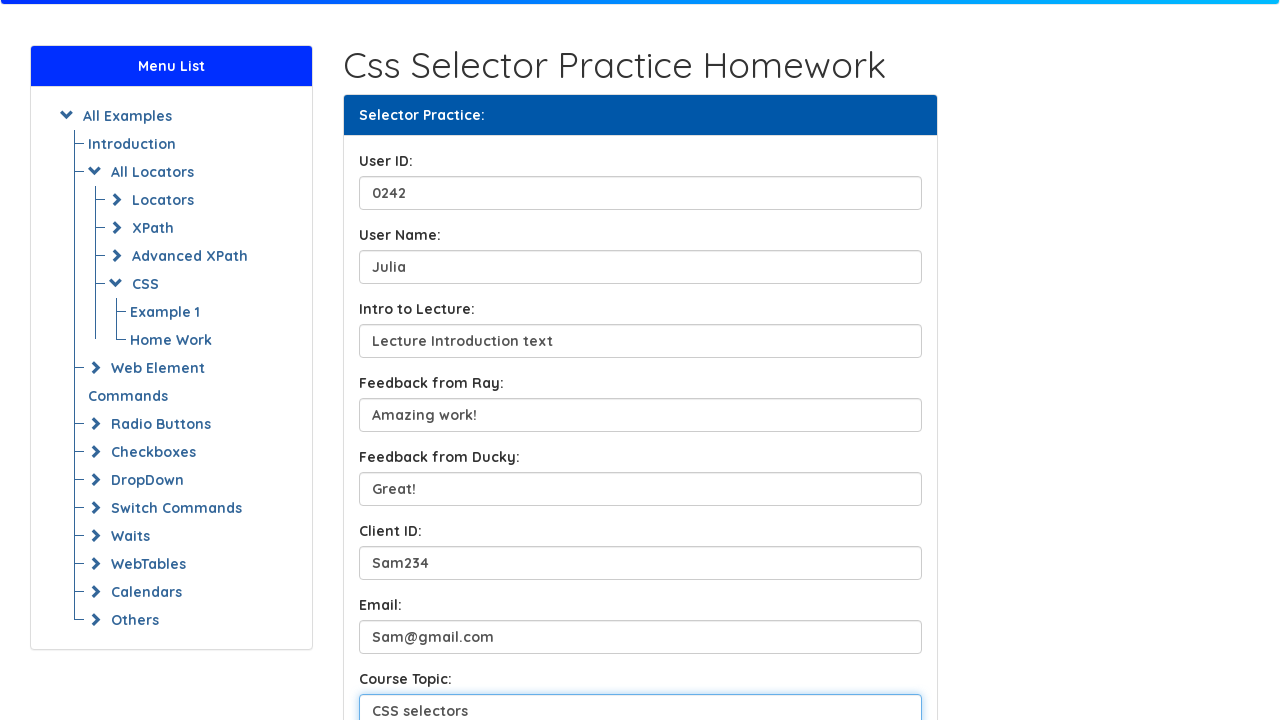